Navigates to Rediff Money index page and verifies that the NSE indices table is displayed on the page.

Starting URL: https://money.rediff.com/index.html

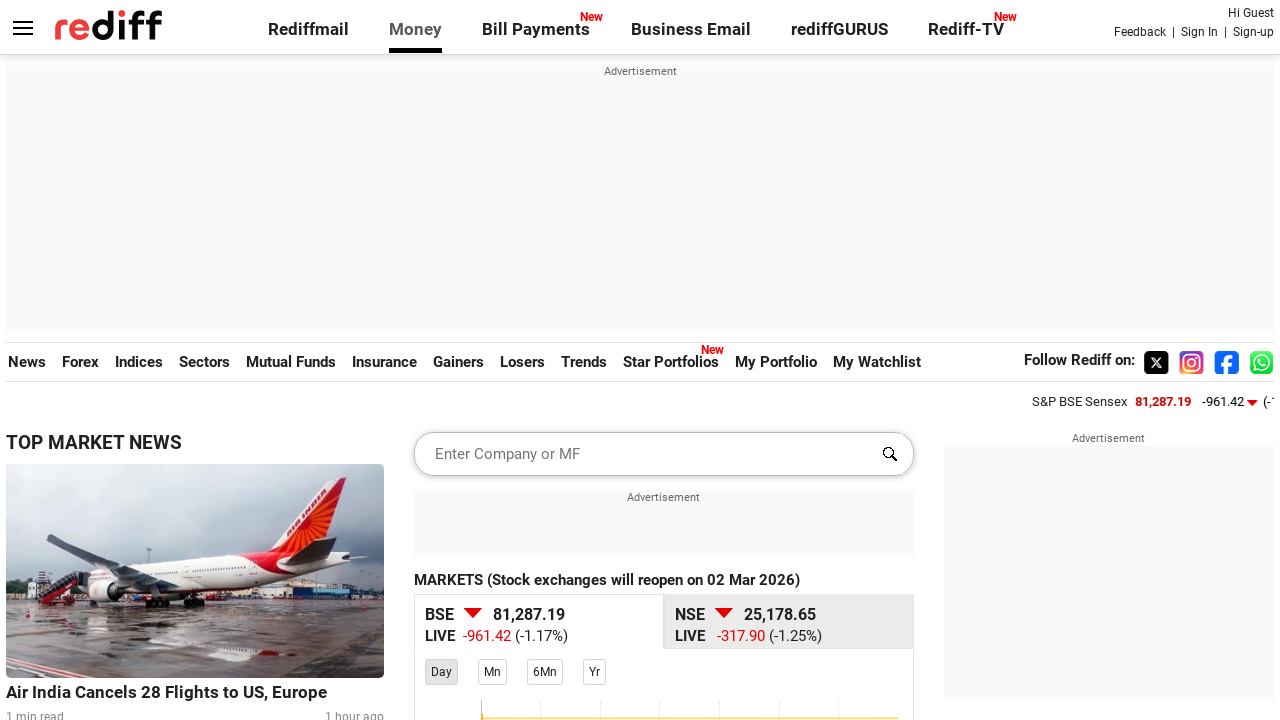

NSE indices table loaded on Rediff Money index page
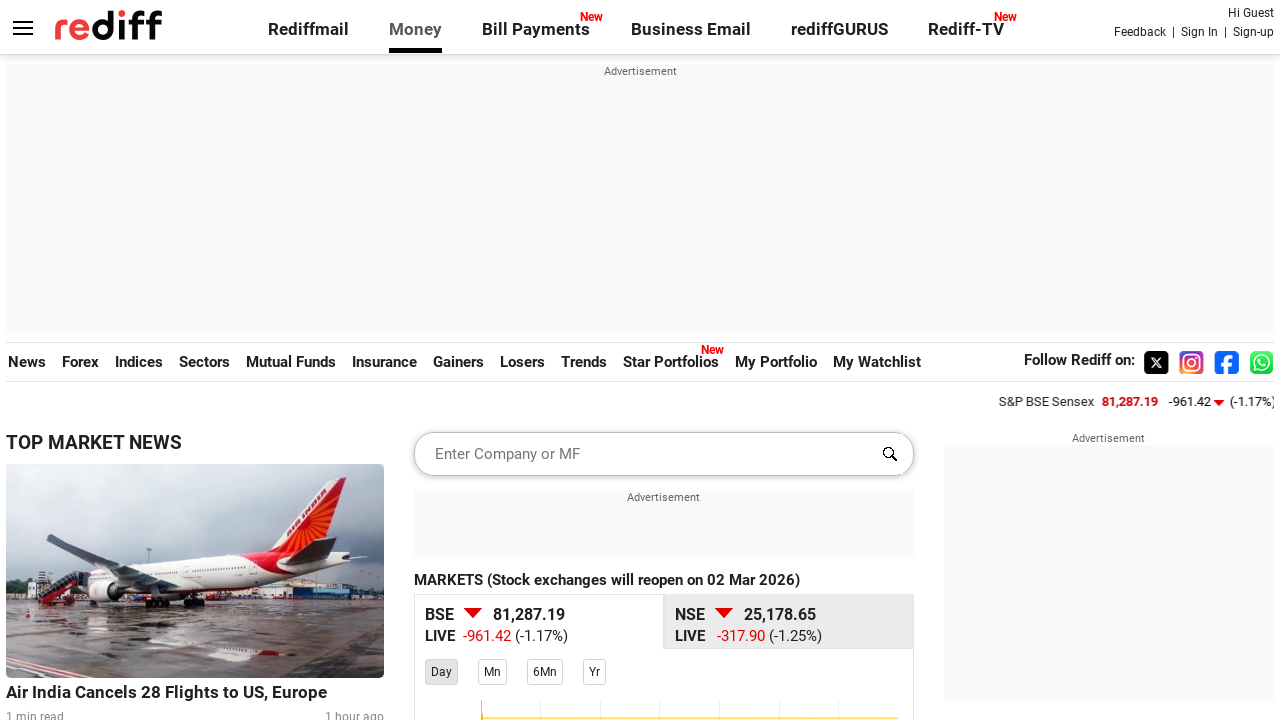

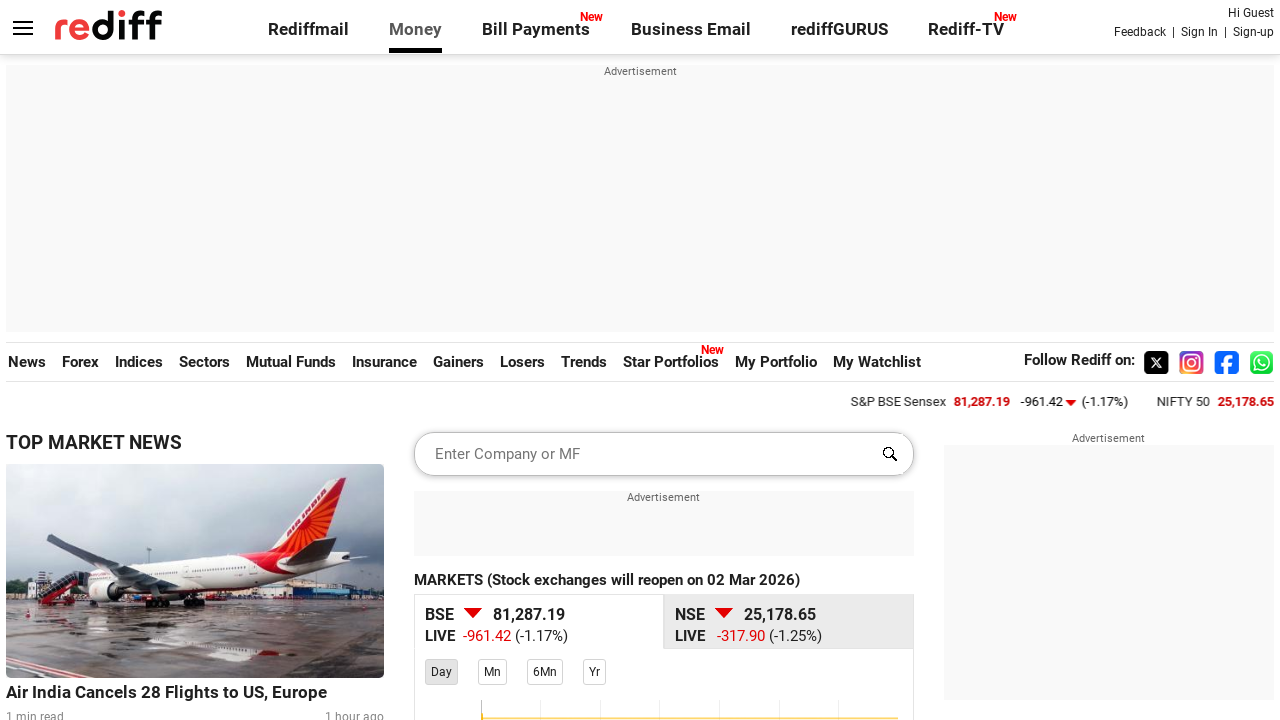